Navigates to a page, clicks a link with a mathematically calculated text value (85397), then fills out a form with personal information (first name, last name, city, country) and submits it.

Starting URL: http://suninjuly.github.io/find_link_text

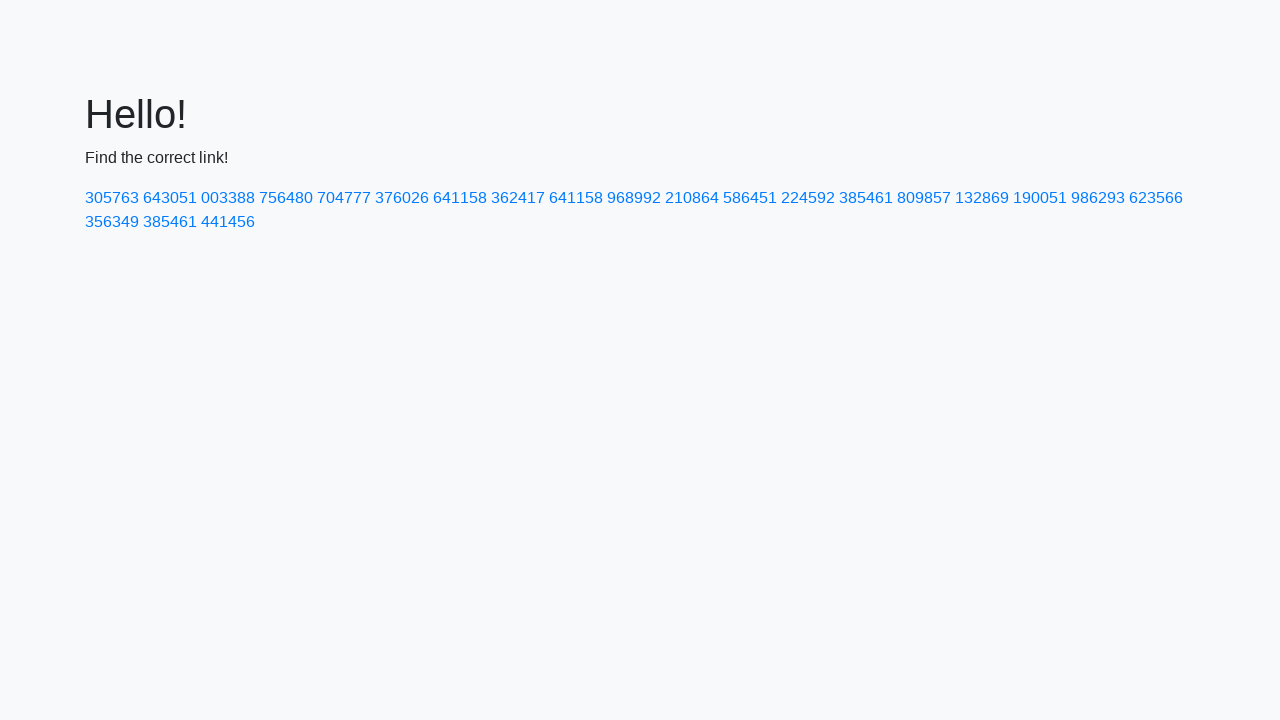

Calculated link text value: 224592
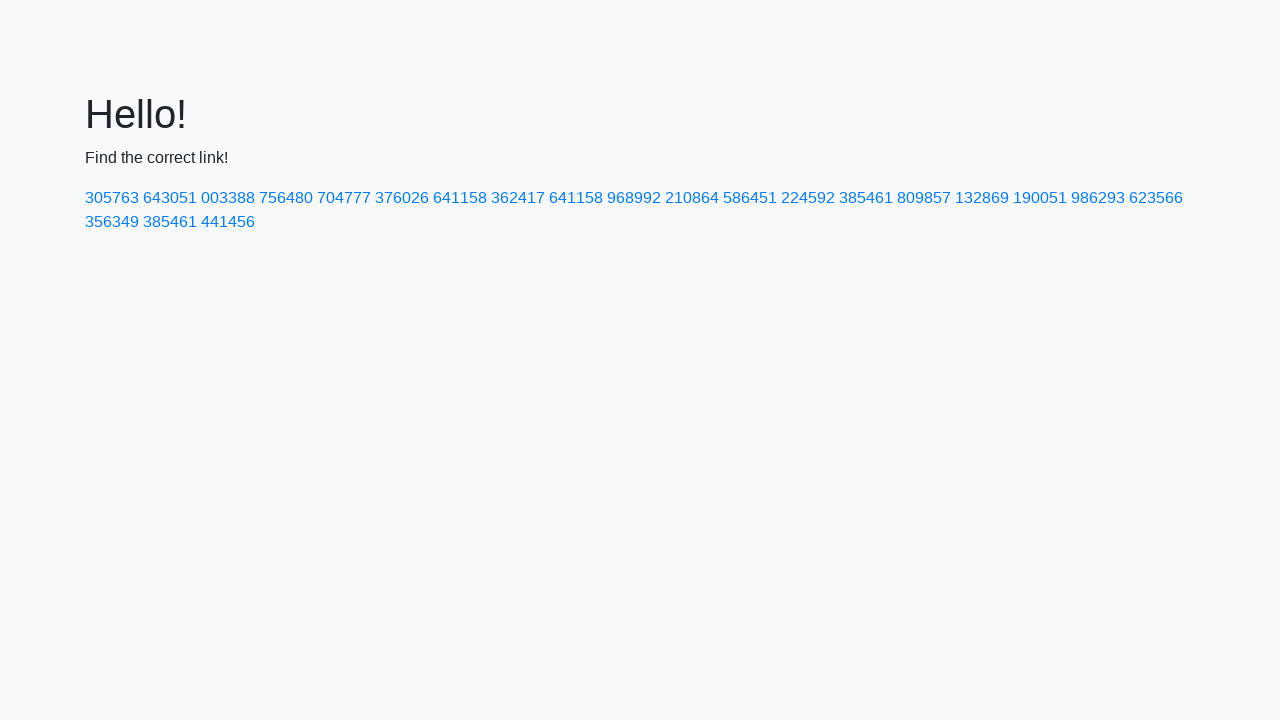

Clicked link with text '224592' at (808, 198) on text=224592
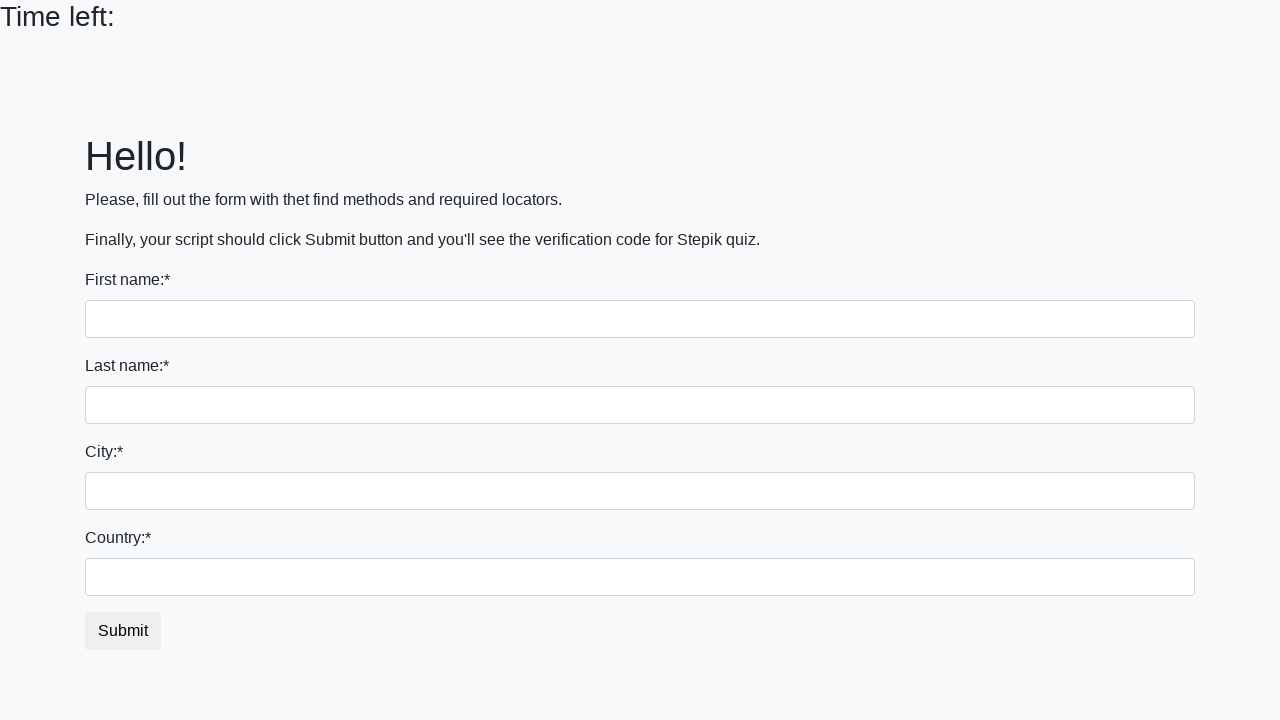

Filled first name field with 'Ivan' on input
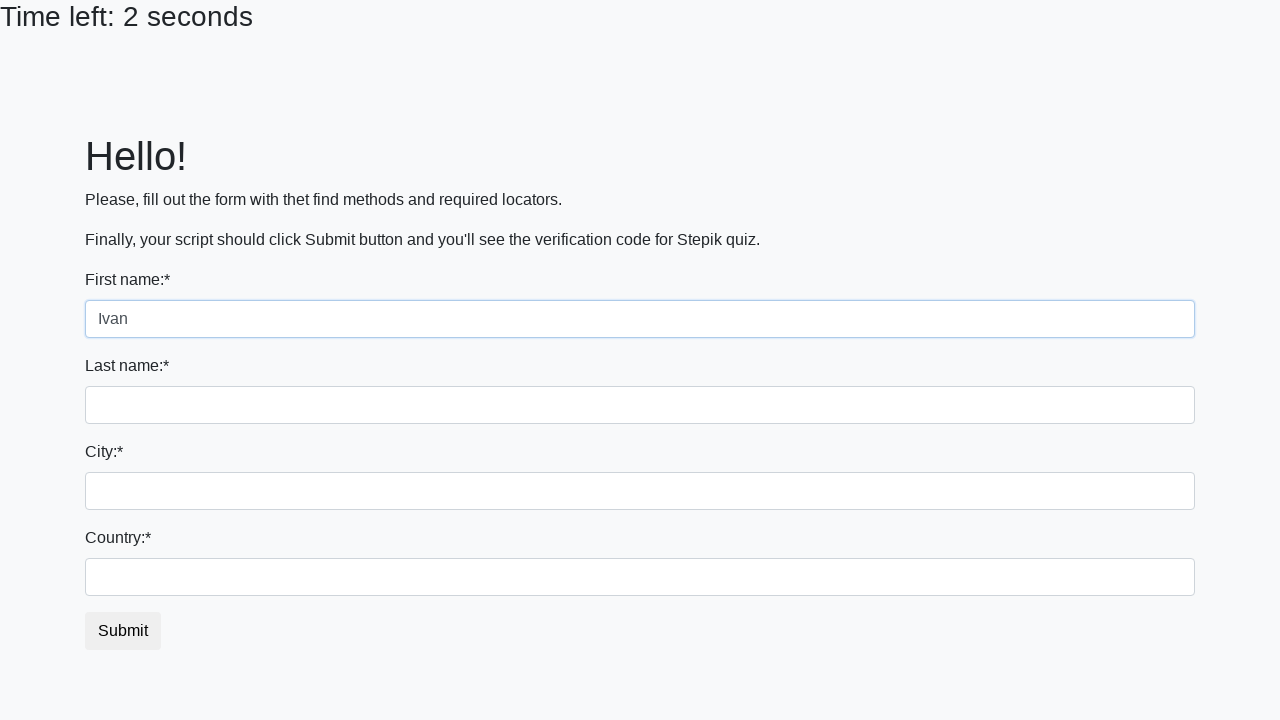

Filled last name field with 'Petrov' on input[name='last_name']
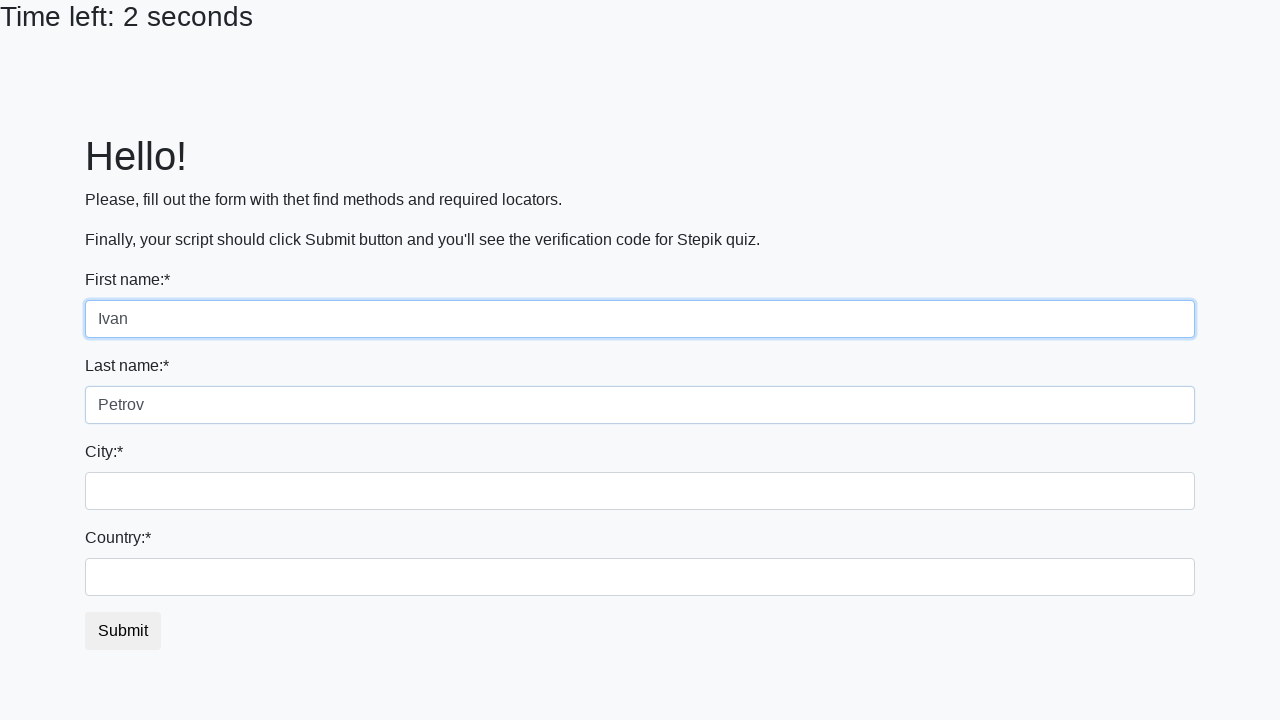

Filled city field with 'Smolensk' on .city
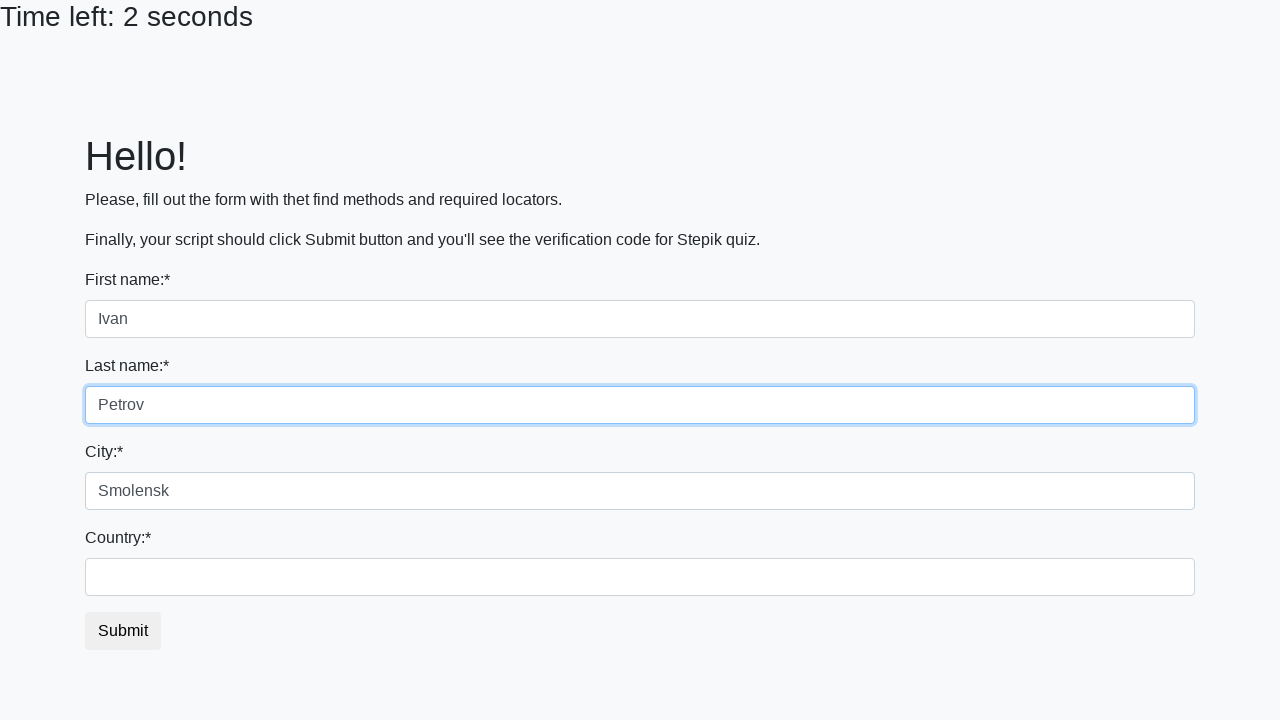

Filled country field with 'Russia' on #country
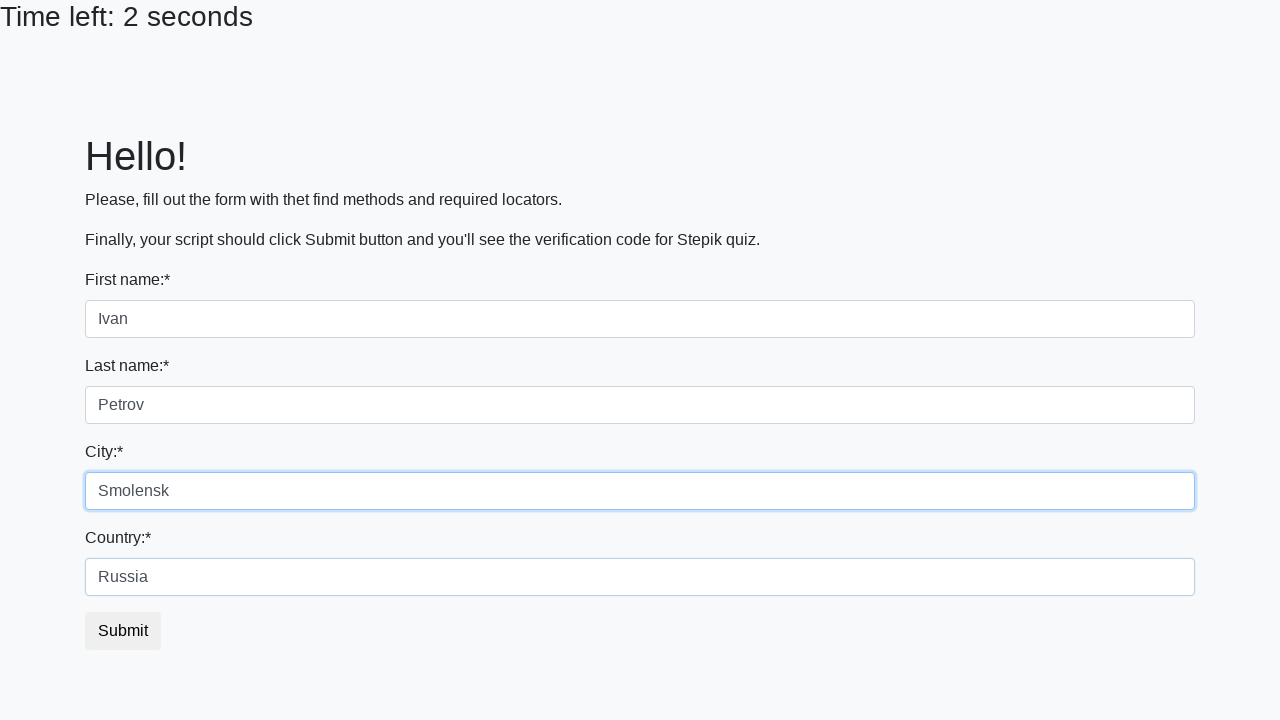

Clicked submit button to submit form at (123, 631) on button.btn
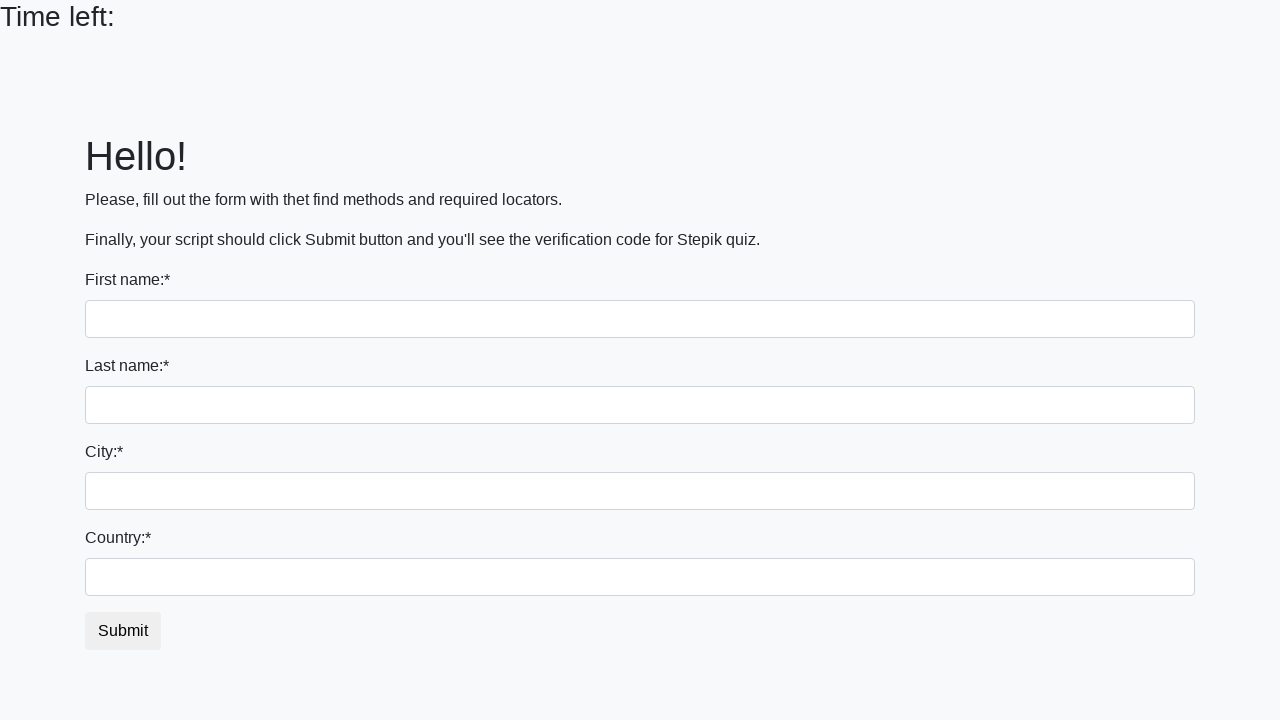

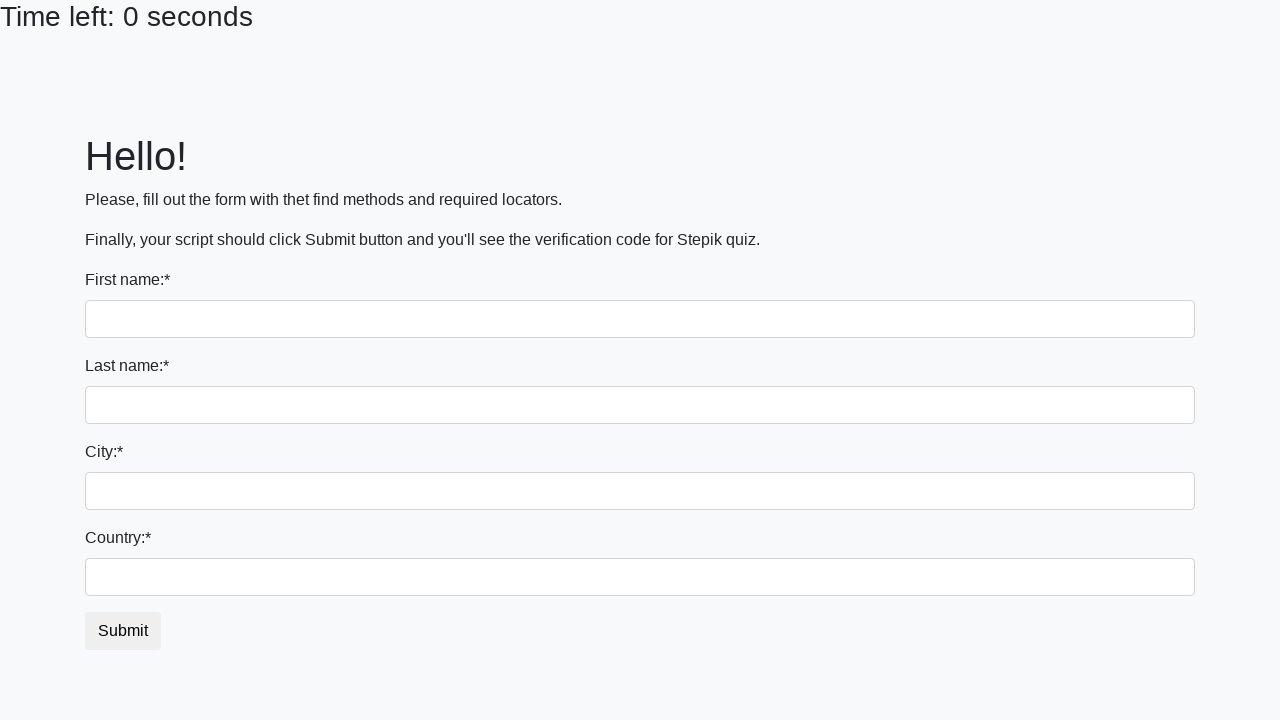